Tests a JavaScript prompt dialog by clicking the third alert button, entering text into the prompt, accepting it, and verifying the entered text appears in the result

Starting URL: https://the-internet.herokuapp.com/javascript_alerts

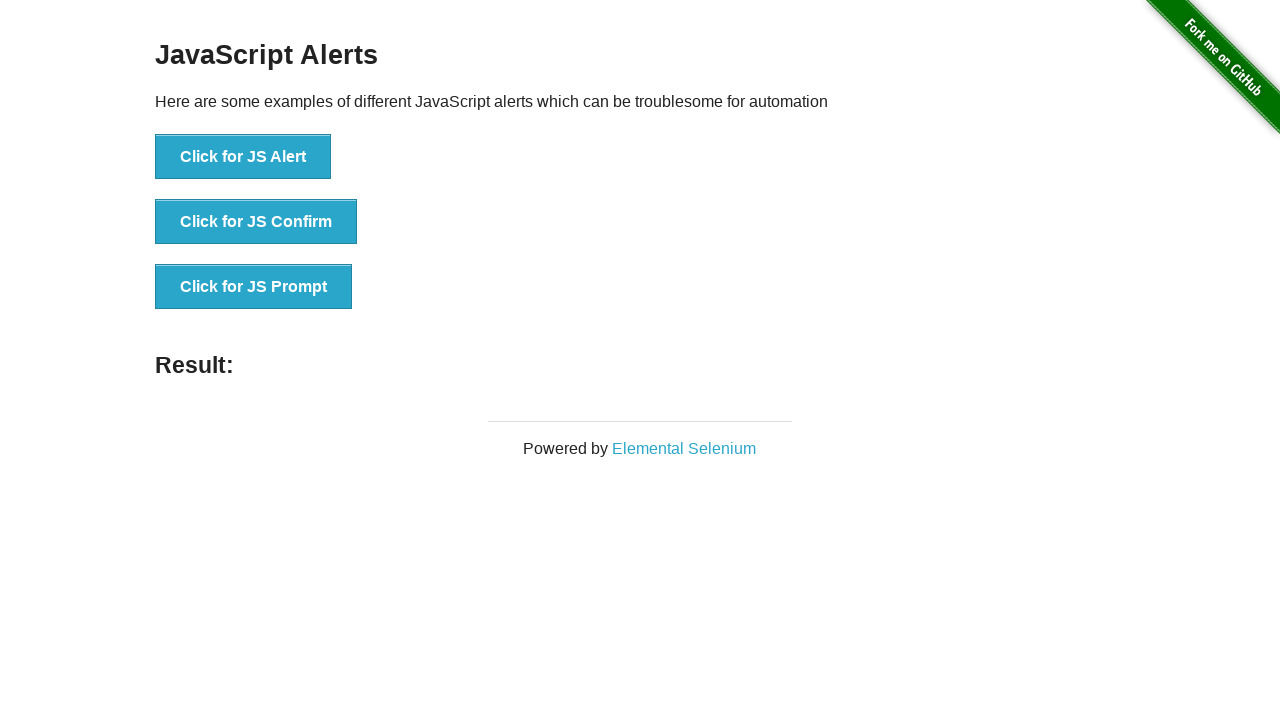

Set up dialog handler to accept prompt with text 'Hello Word'
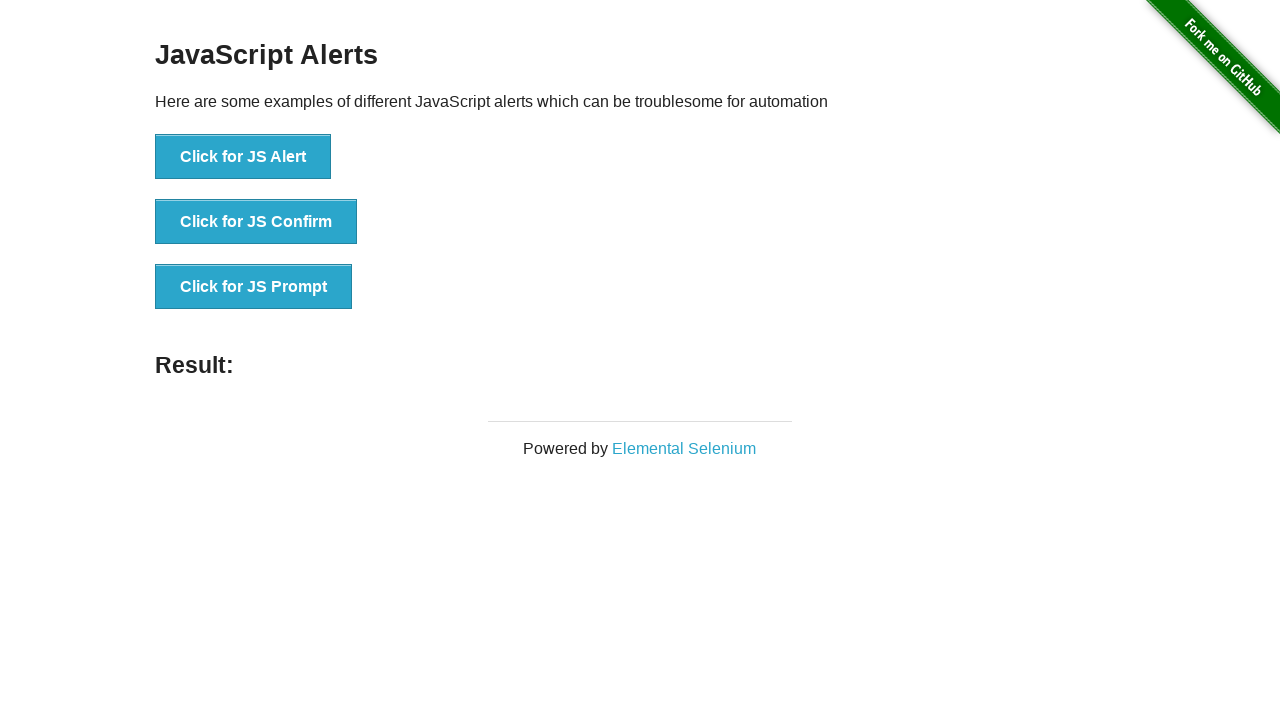

Clicked the third alert button to trigger JS prompt dialog at (254, 287) on button[onclick='jsPrompt()']
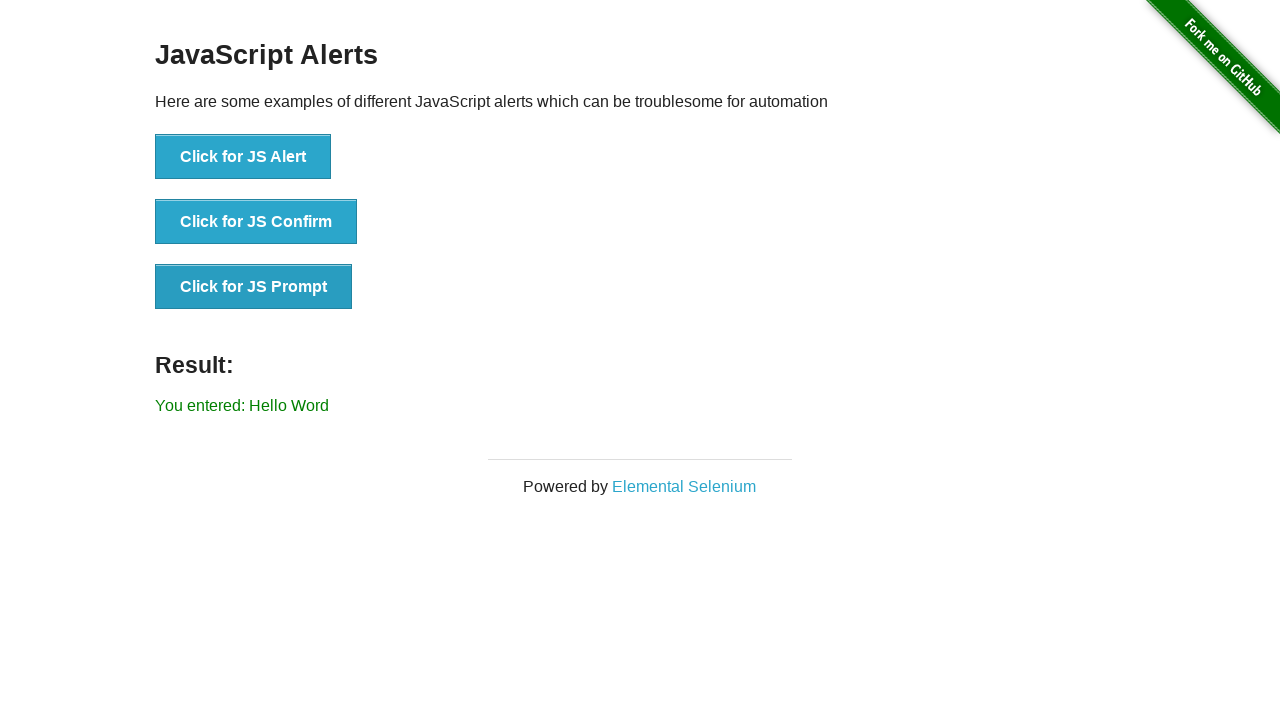

Waited for result element to appear
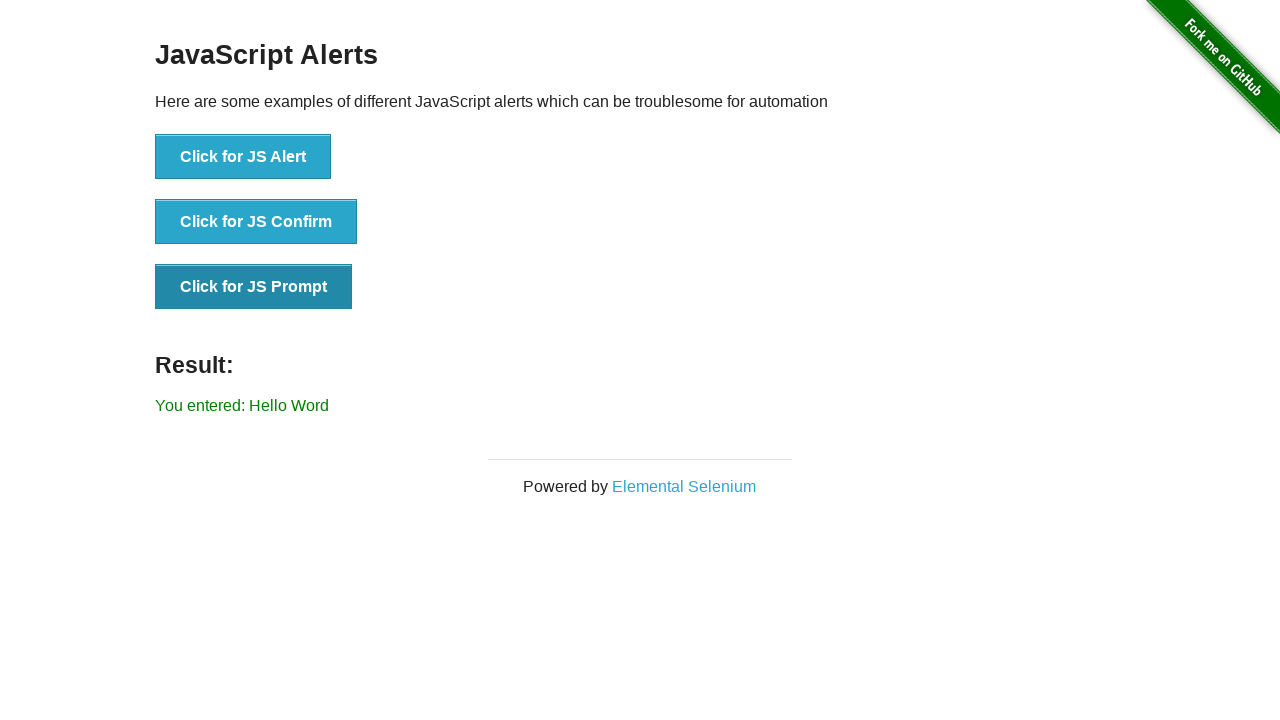

Retrieved text content from result element
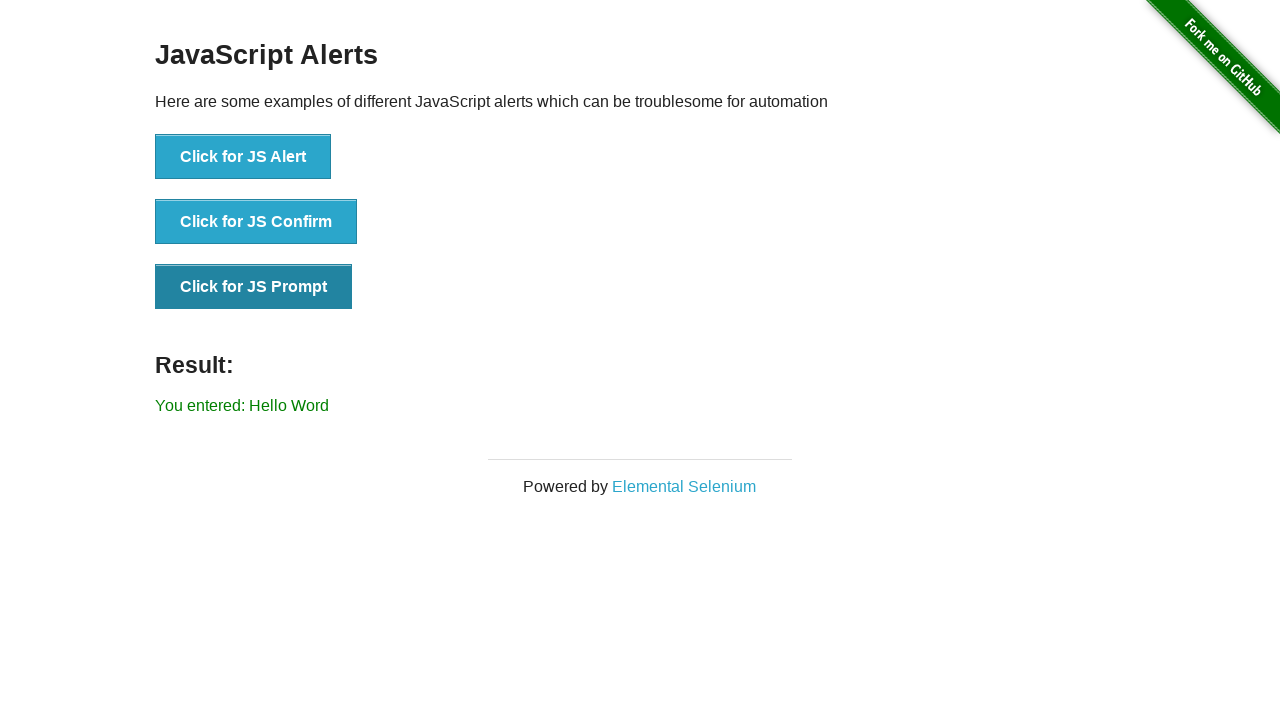

Verified that entered text 'Hello Word' appears correctly in result
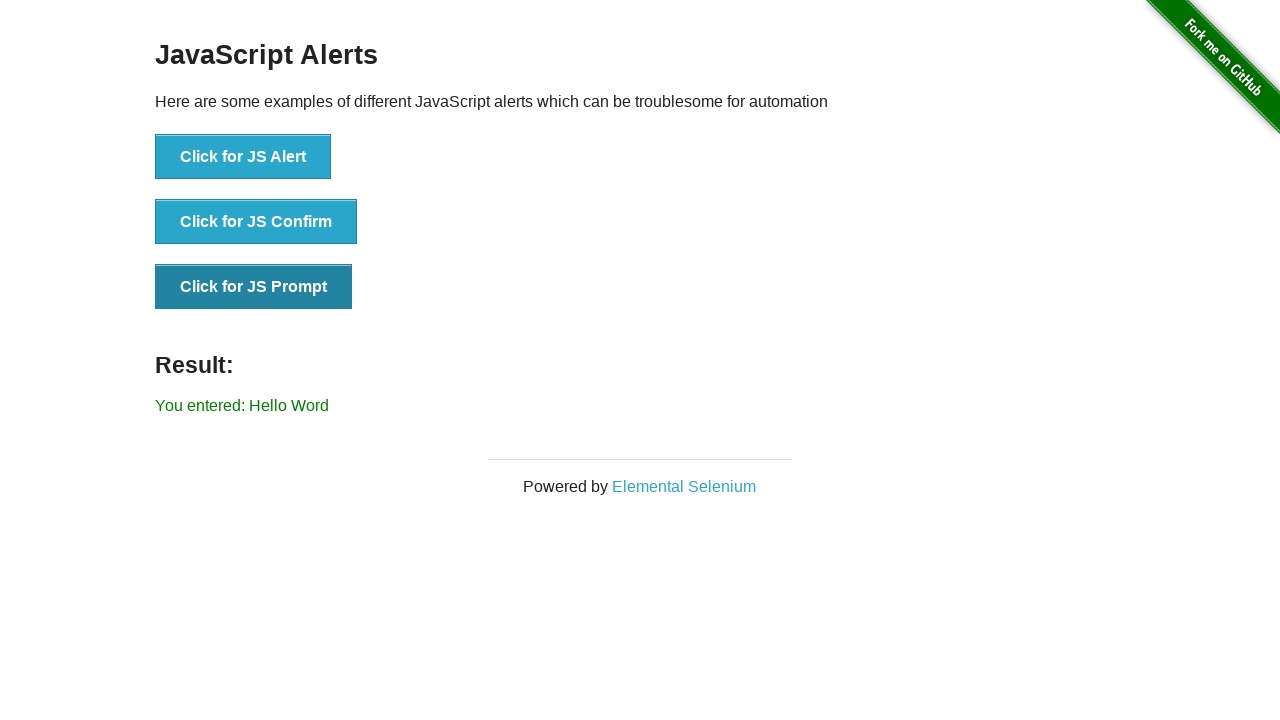

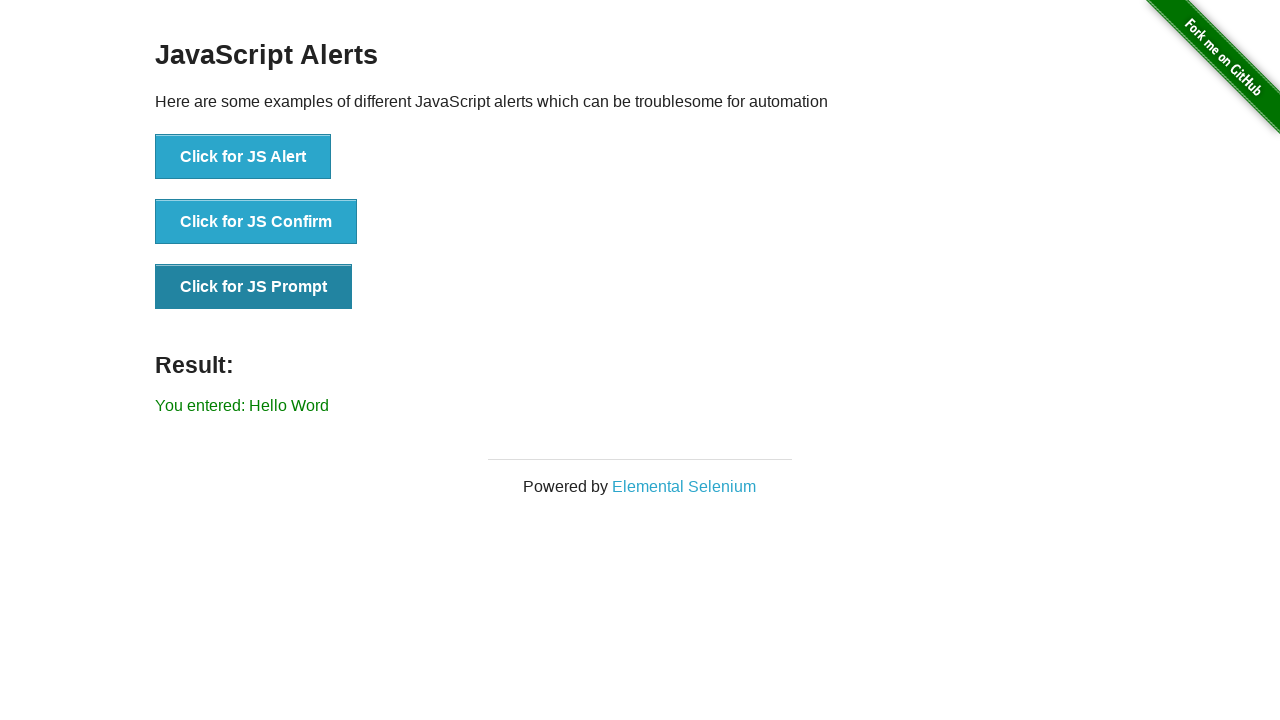